Tests the contact form functionality by navigating to the contact page, filling out the form fields, and submitting it

Starting URL: https://alchemy.hguy.co/lms/

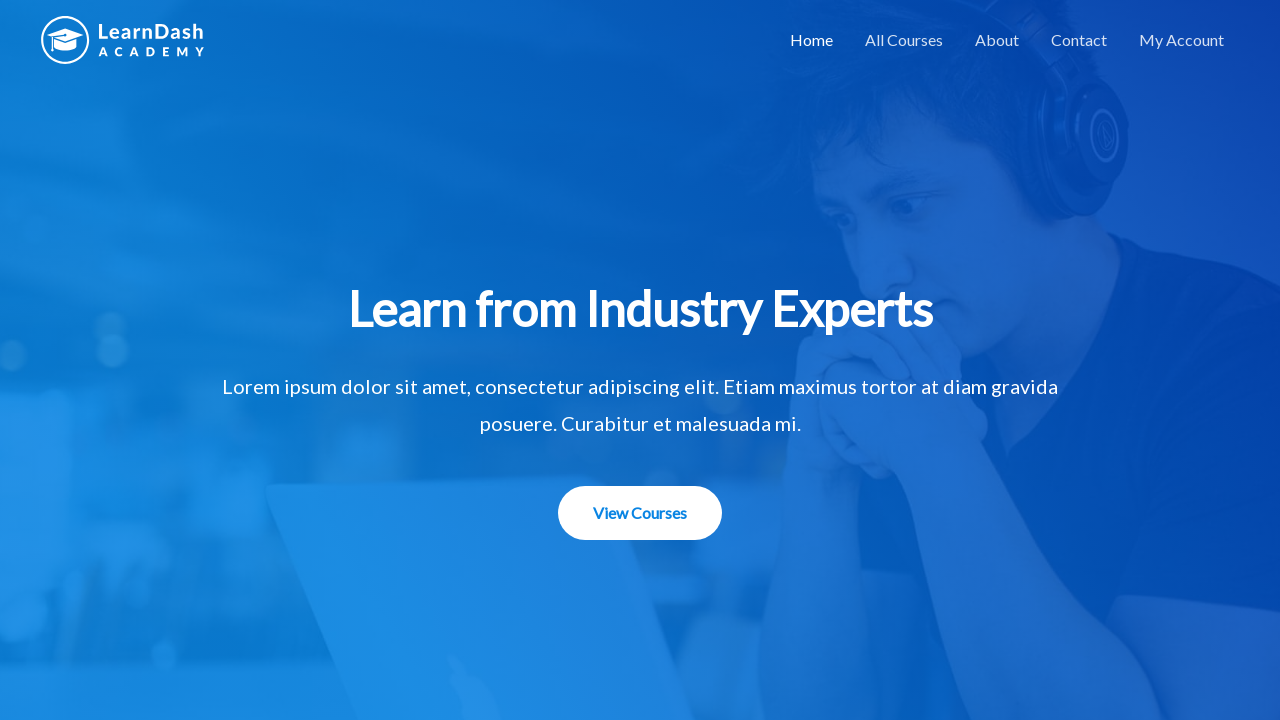

Clicked on Contact link at (1079, 40) on a:has-text('Contact')
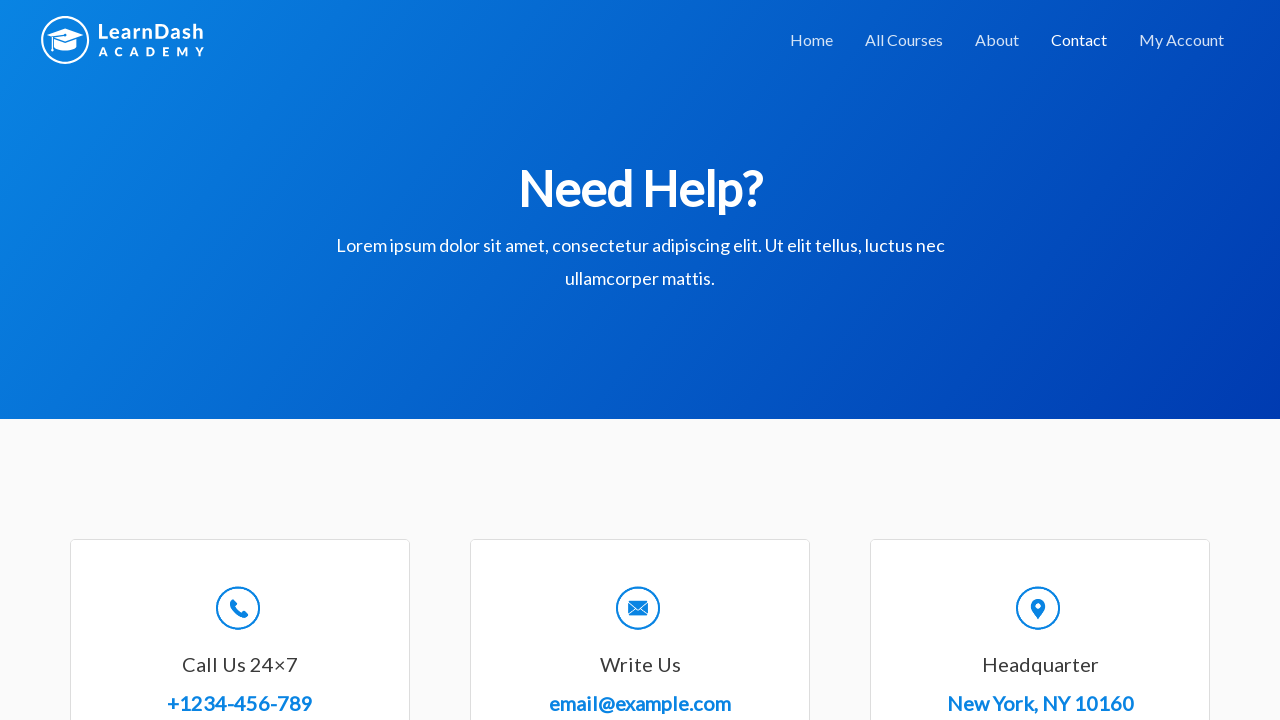

Contact page loaded
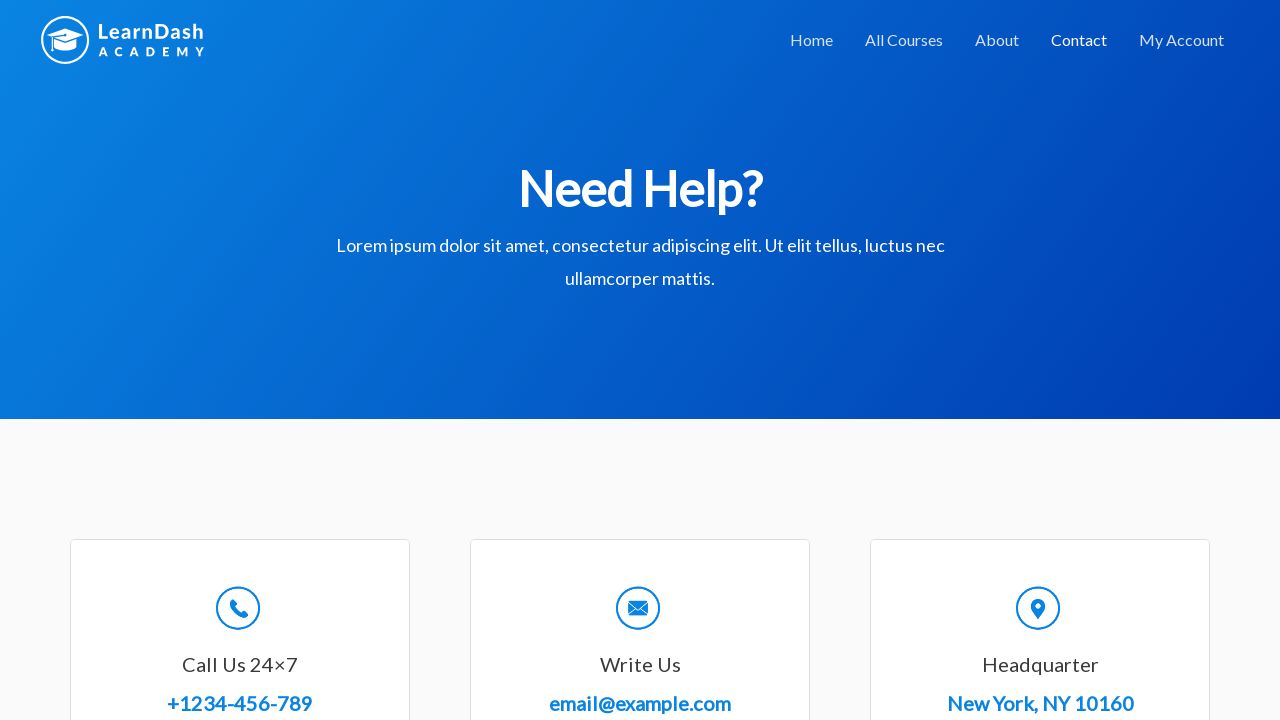

Filled in name field with 'John Smith' on #wpforms-8-field_0
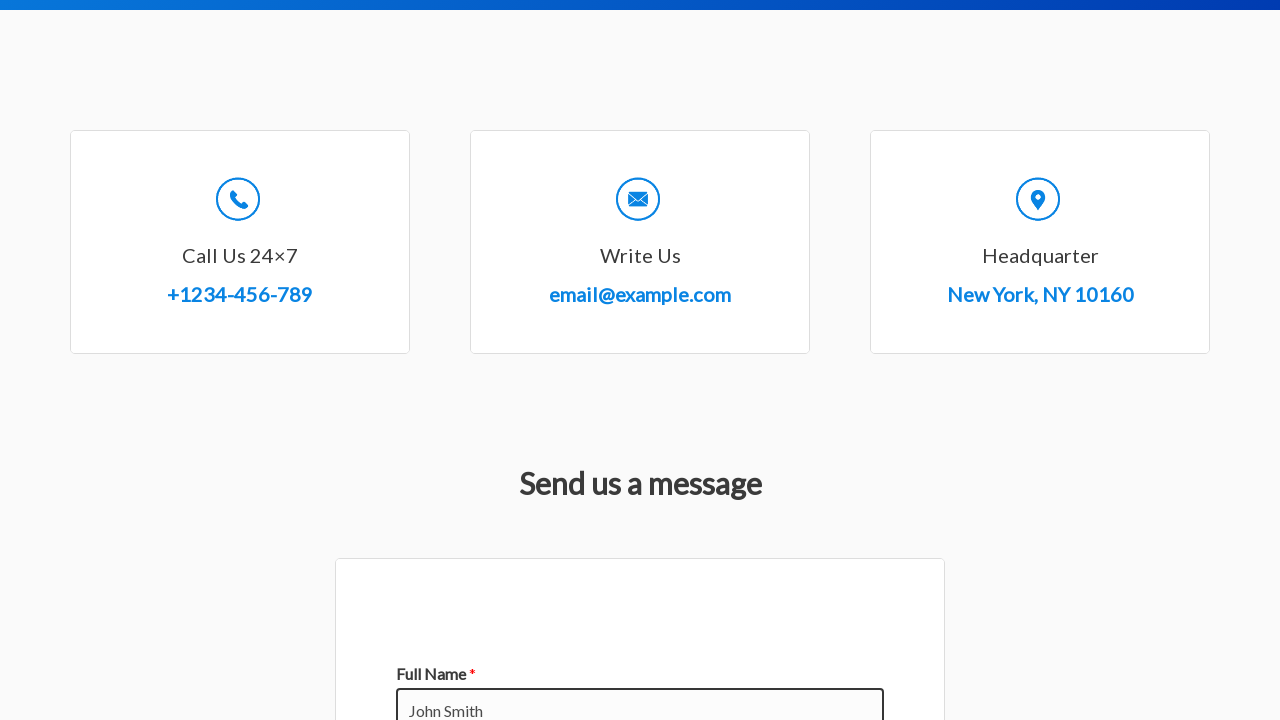

Filled in email field with 'john.smith@example.com' on #wpforms-8-field_1
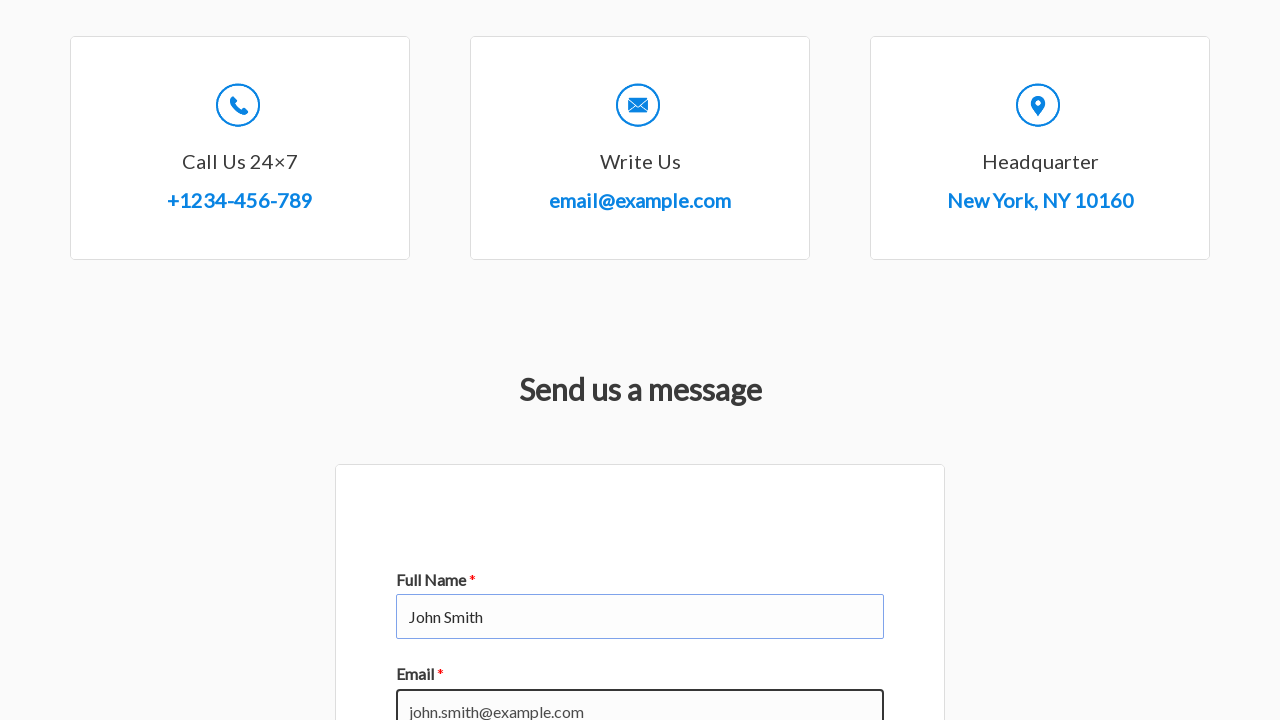

Filled in subject field with 'Software Testing' on #wpforms-8-field_3
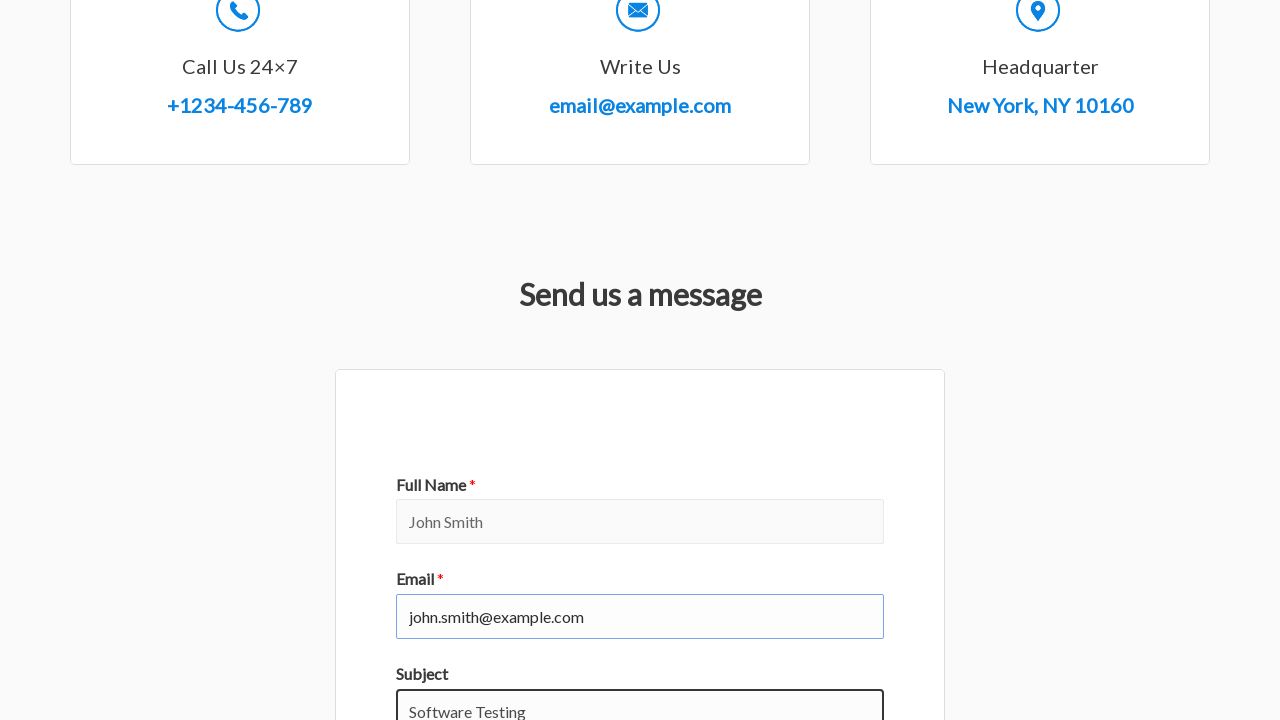

Filled in message field with 'Exploring automated testing with Playwright framework' on #wpforms-8-field_2
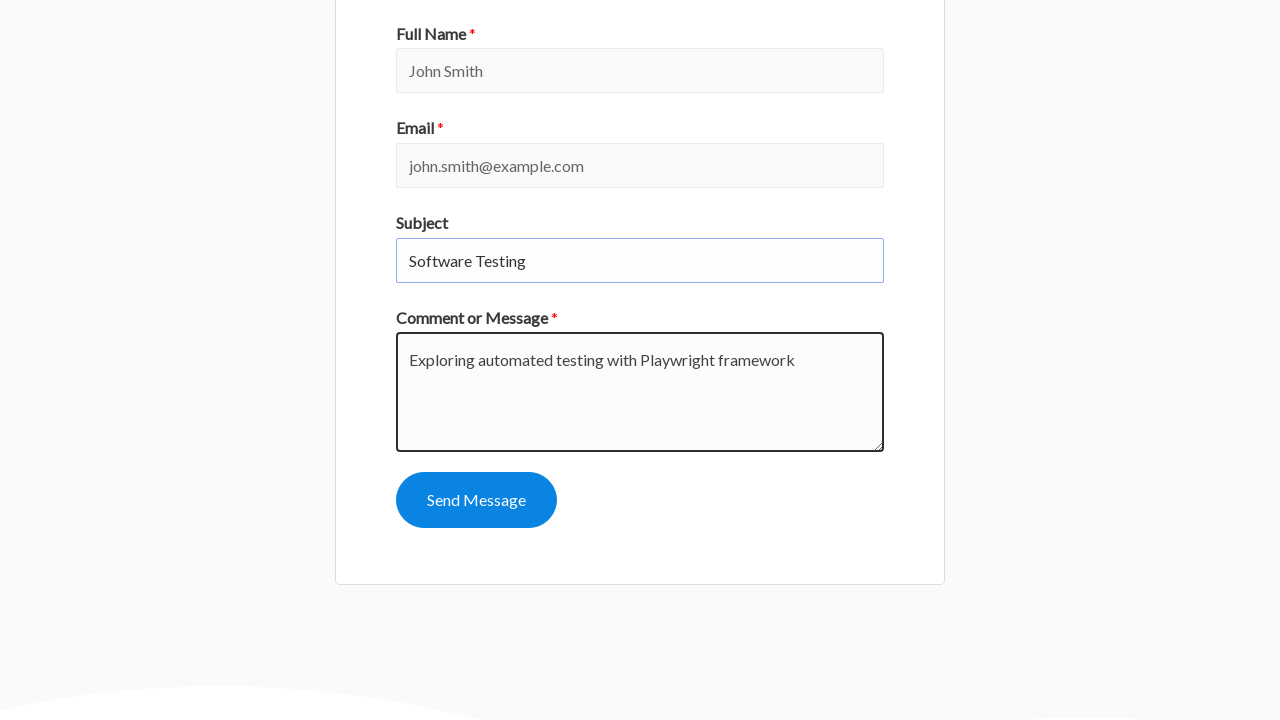

Clicked submit button to submit contact form at (476, 500) on #wpforms-submit-8
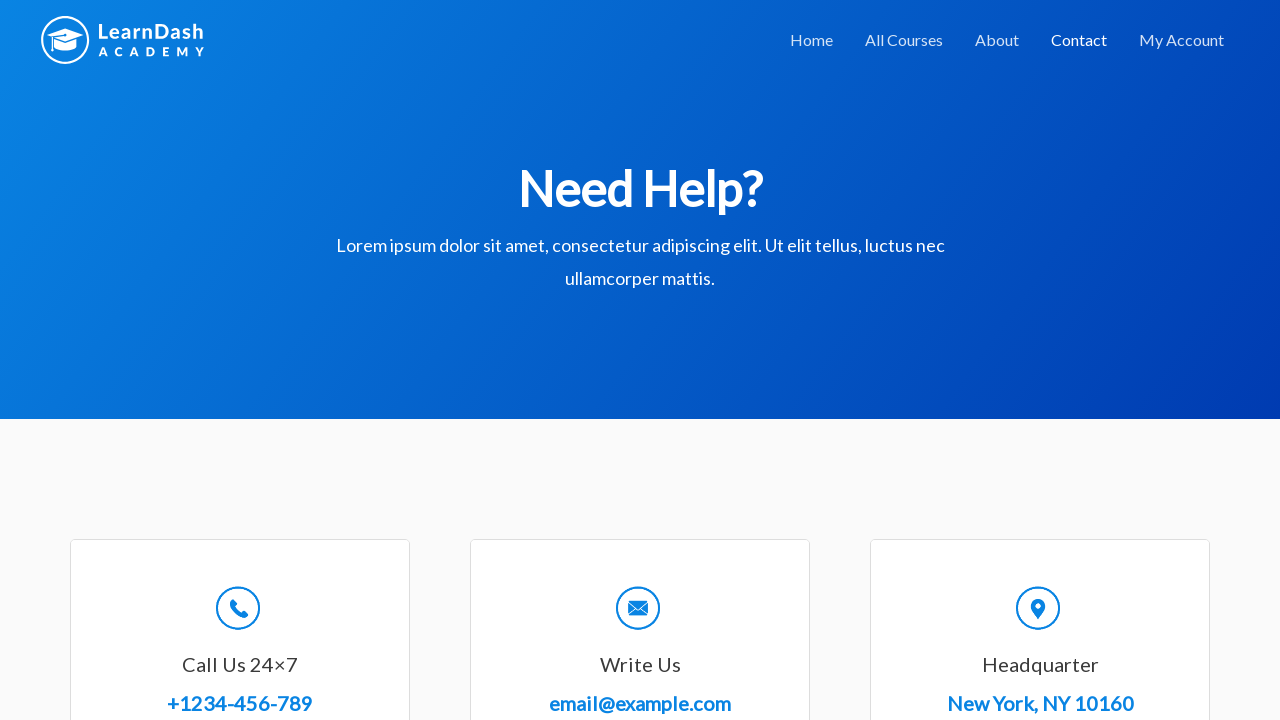

Contact form submission confirmation message appeared
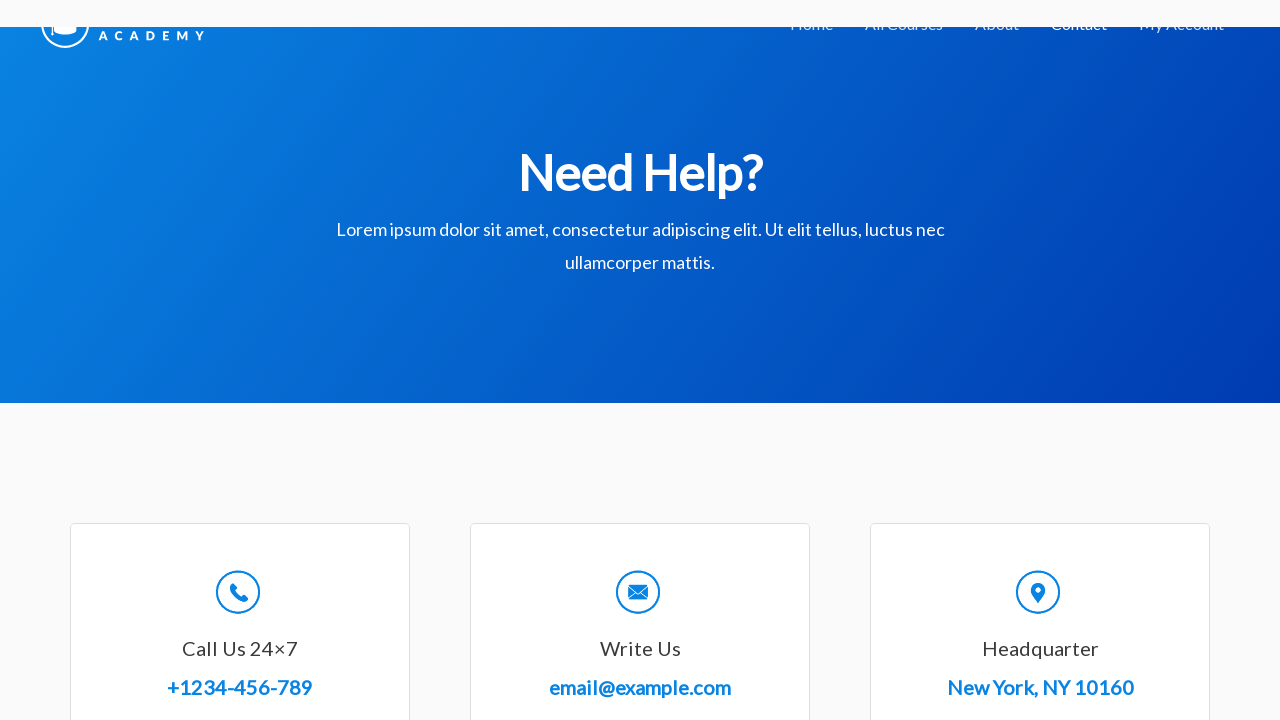

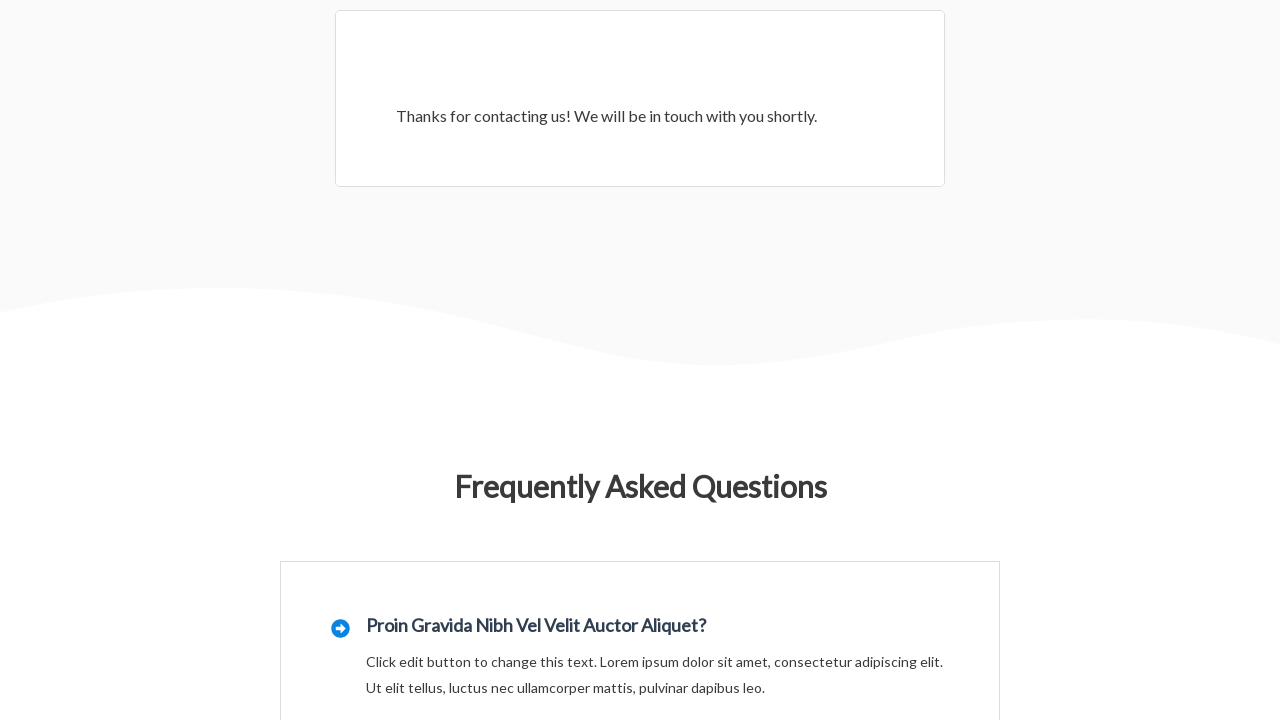